Tests that the counter displays the current number of todo items

Starting URL: https://todo-app.serenity-js.org/#/

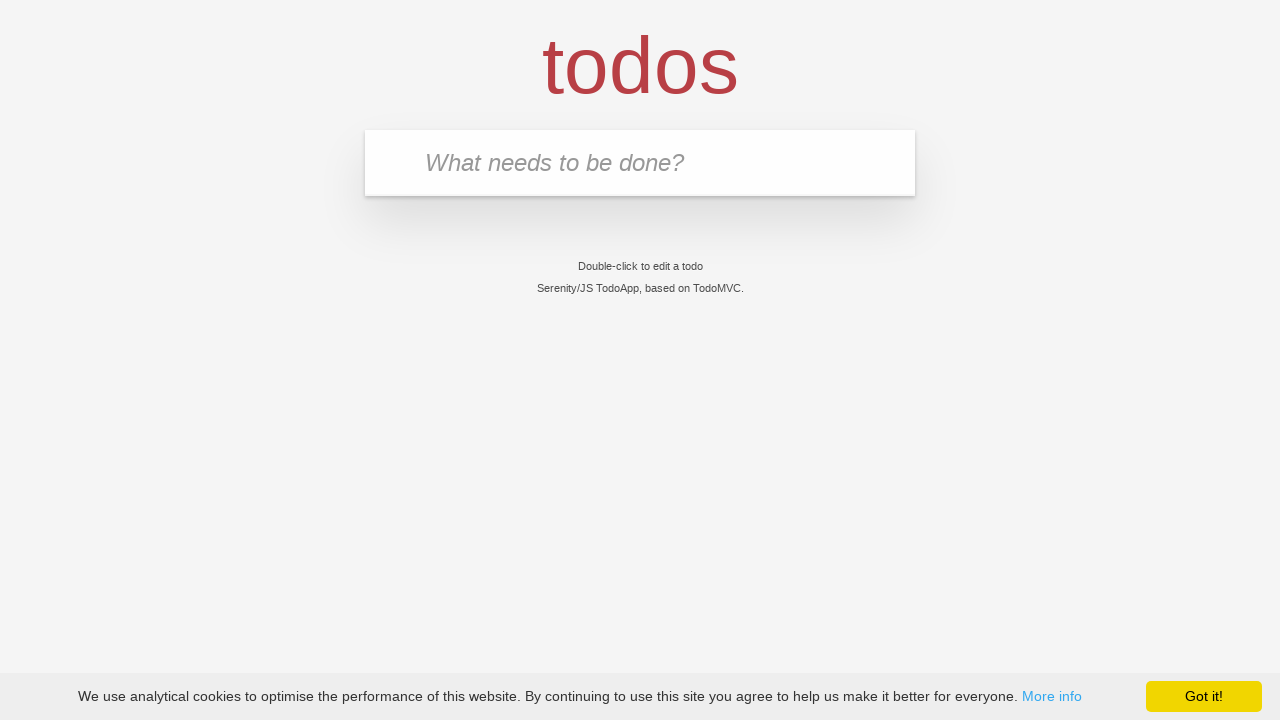

Filled first todo input with 'buy some cheese' on .new-todo
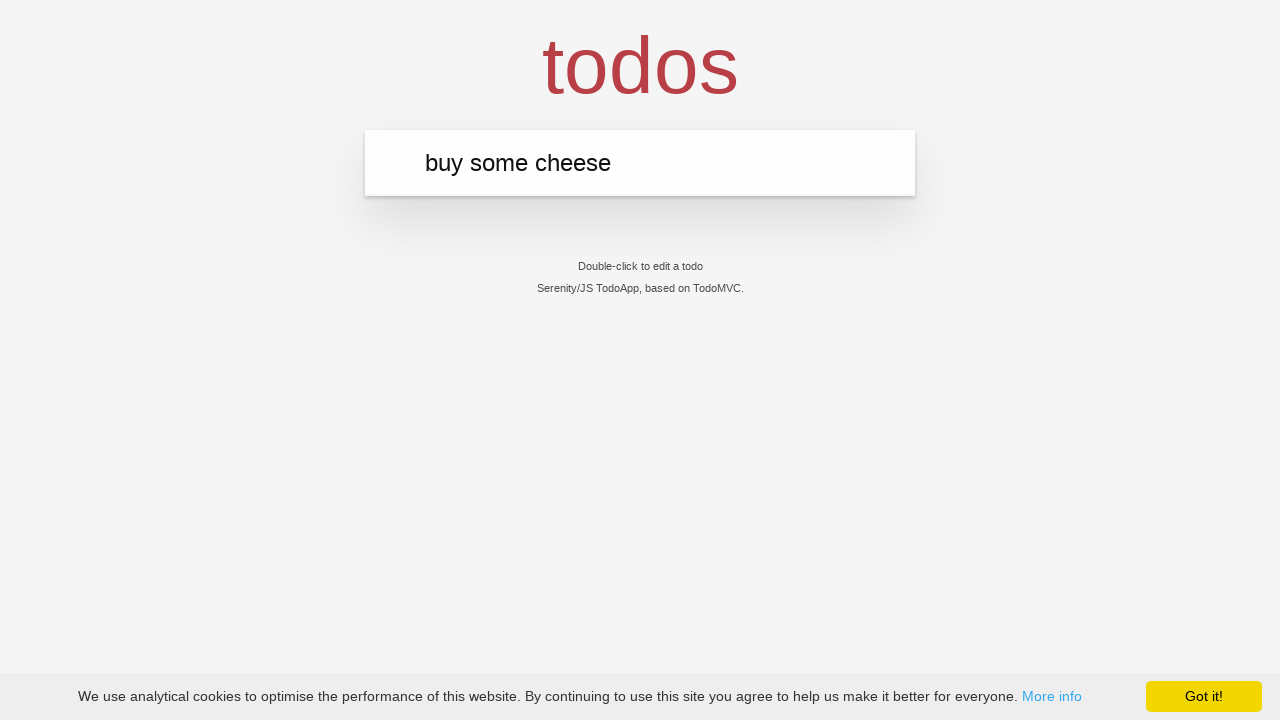

Pressed Enter to add first todo item on .new-todo
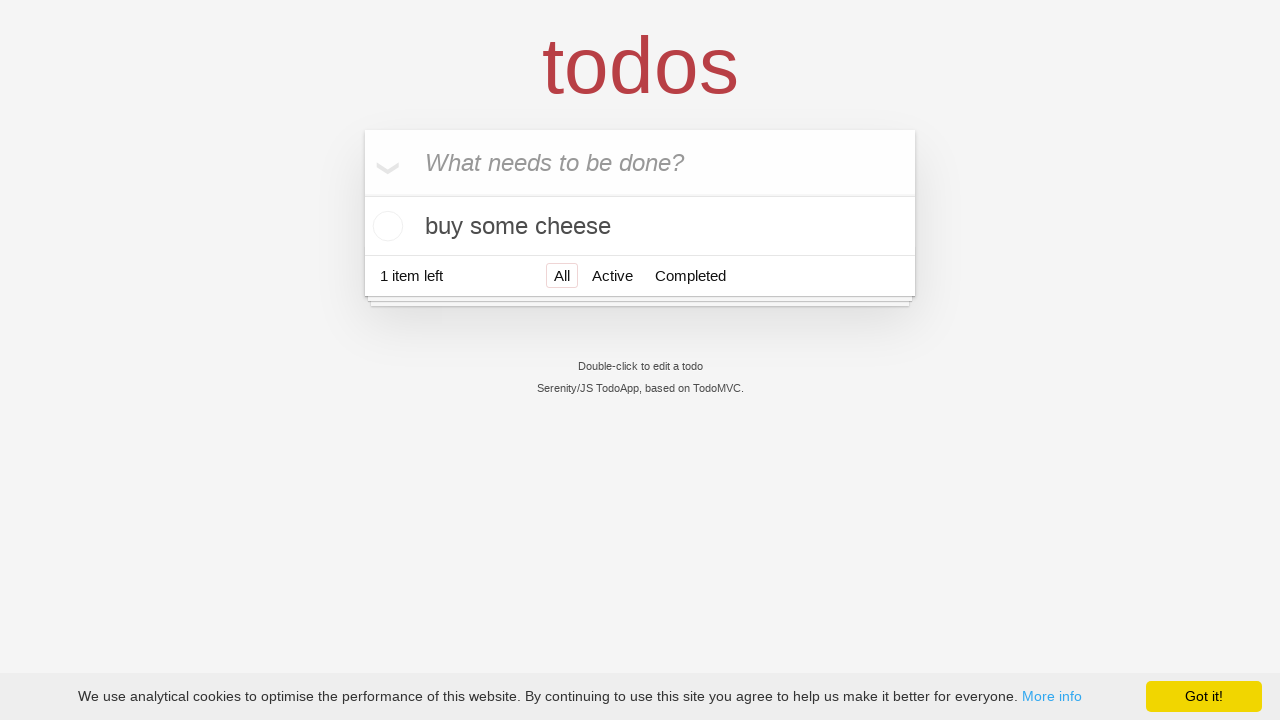

Todo counter element loaded
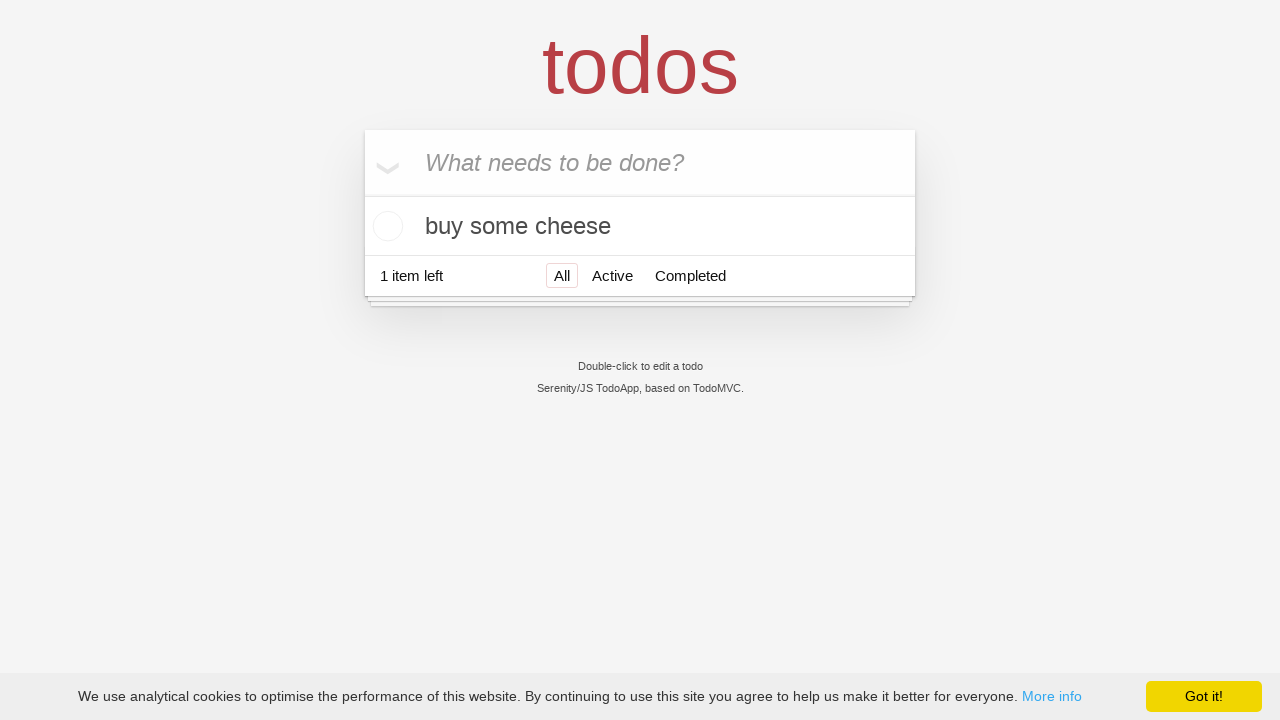

Filled second todo input with 'feed the cat' on .new-todo
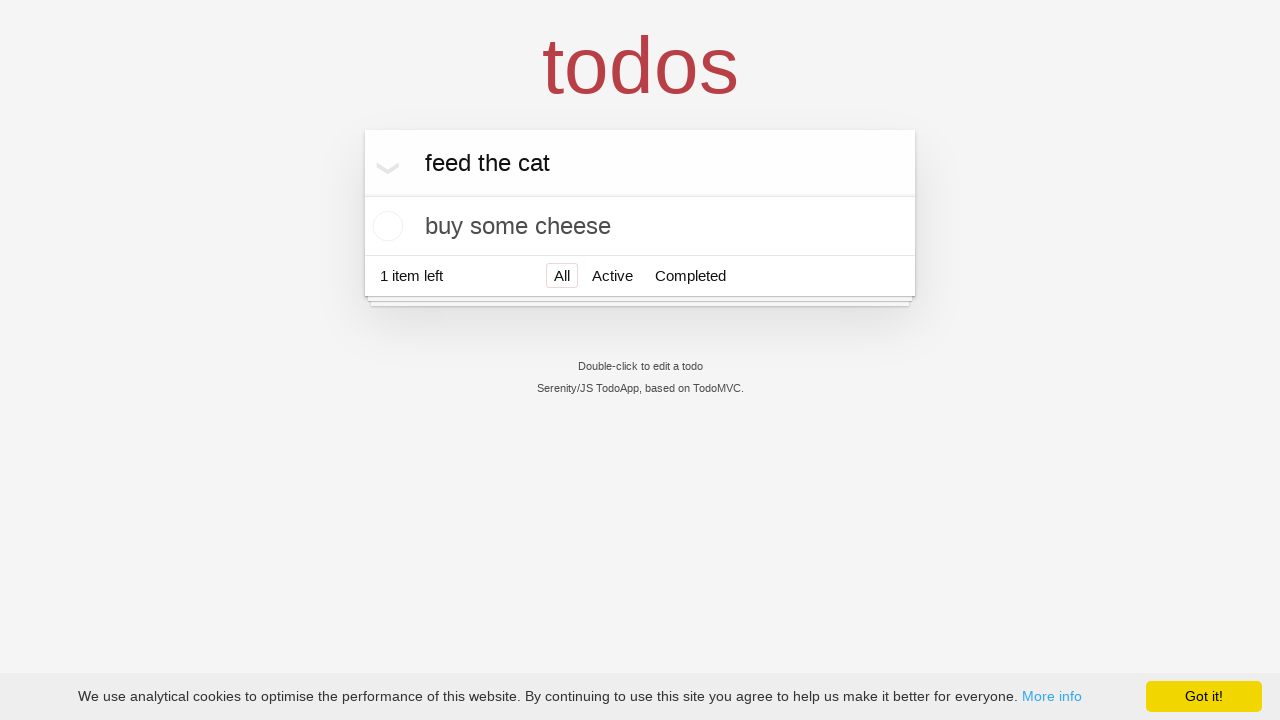

Pressed Enter to add second todo item on .new-todo
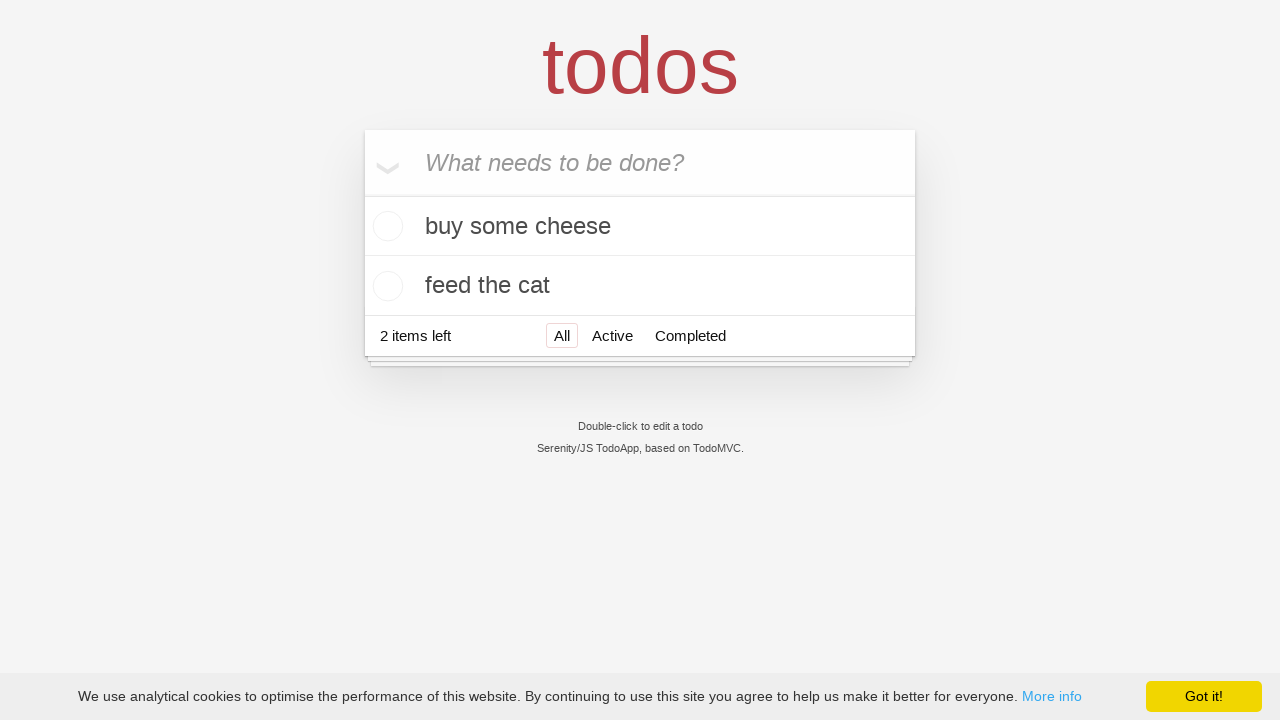

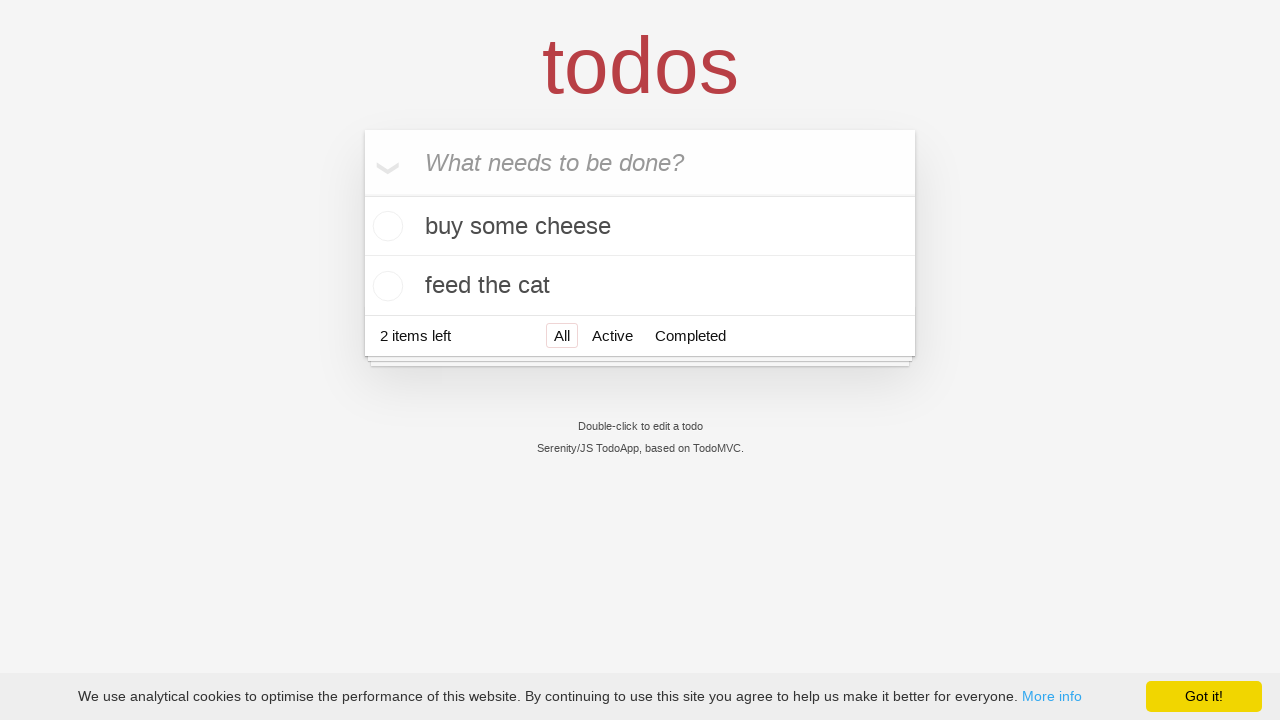